Tests hover functionality on the third image element, validates that content appears after hover, and clicks the revealed "View Profile" link to navigate to the user profile page.

Starting URL: https://the-internet.herokuapp.com/hovers

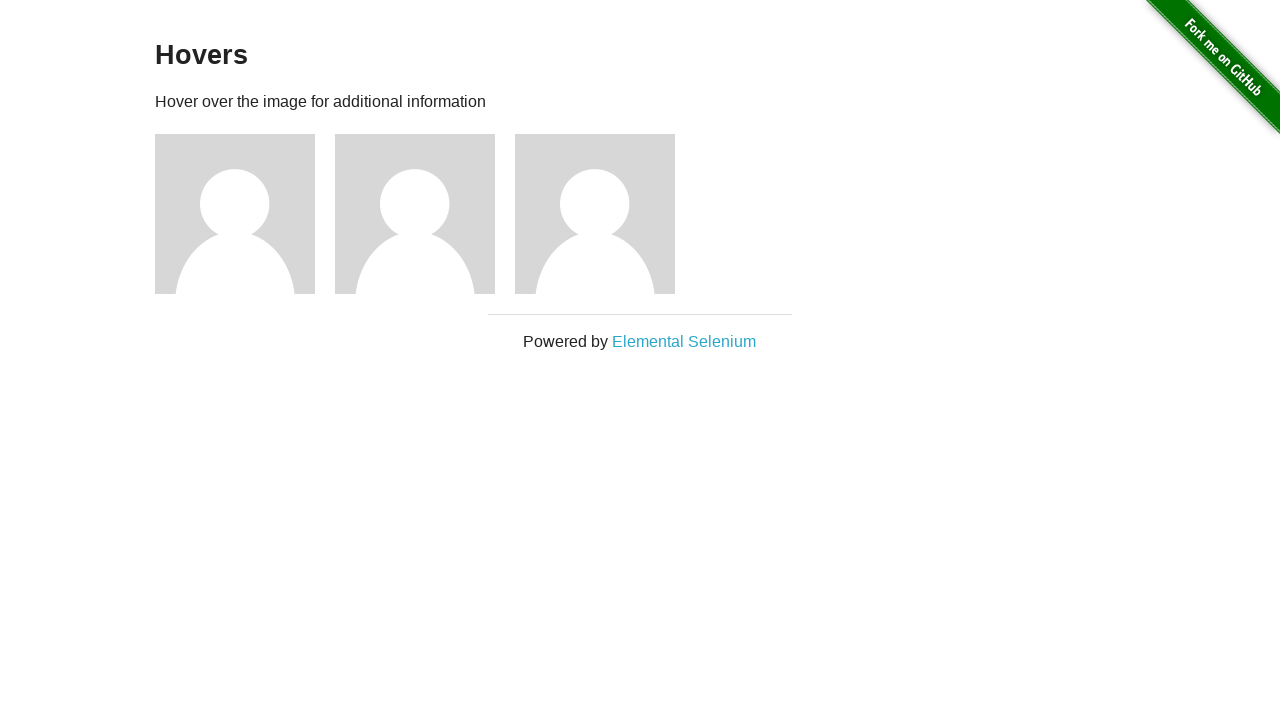

Located the third image figure element
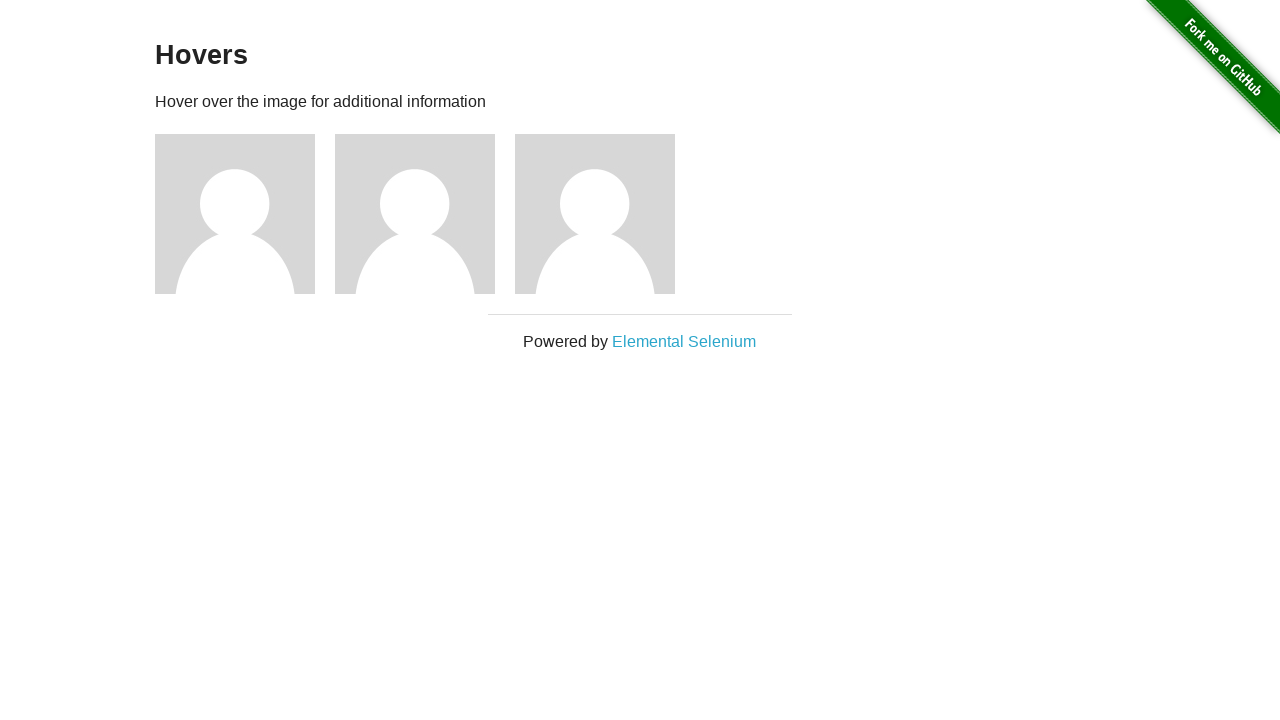

Hovered over the third image to reveal hidden content at (605, 214) on (//div[@class='figure'])[3]
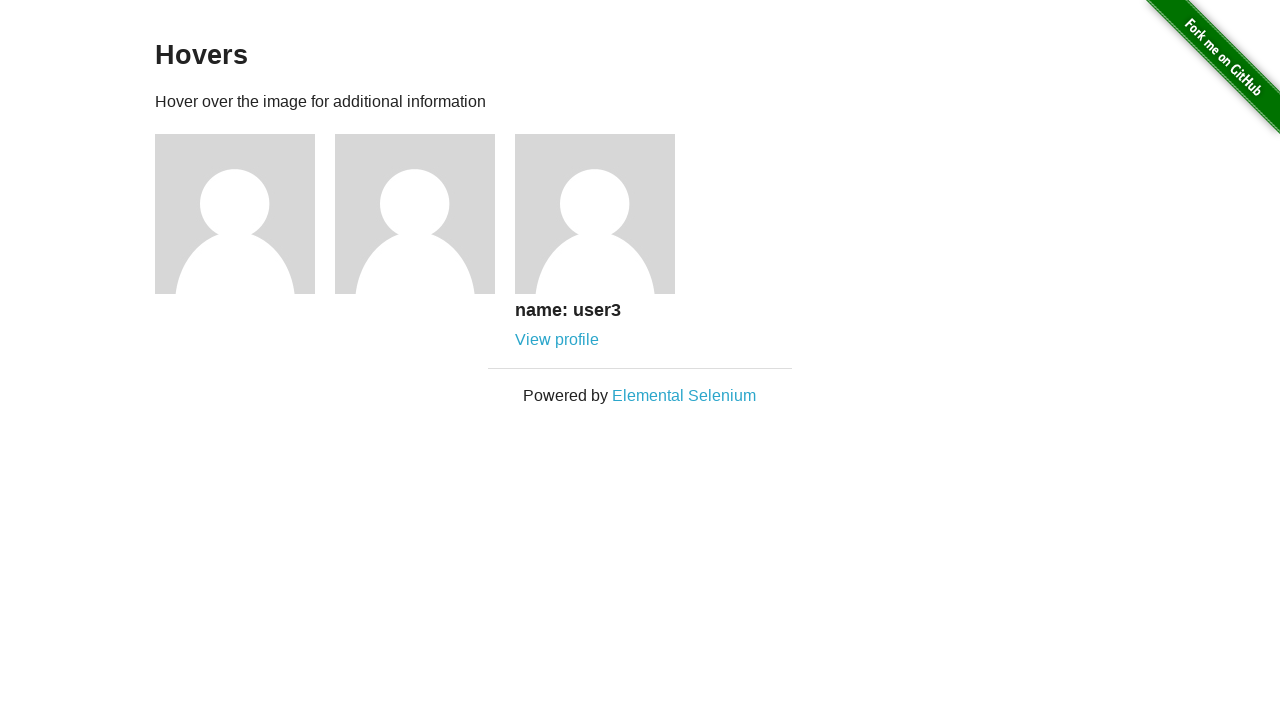

Figcaption content became visible after hover
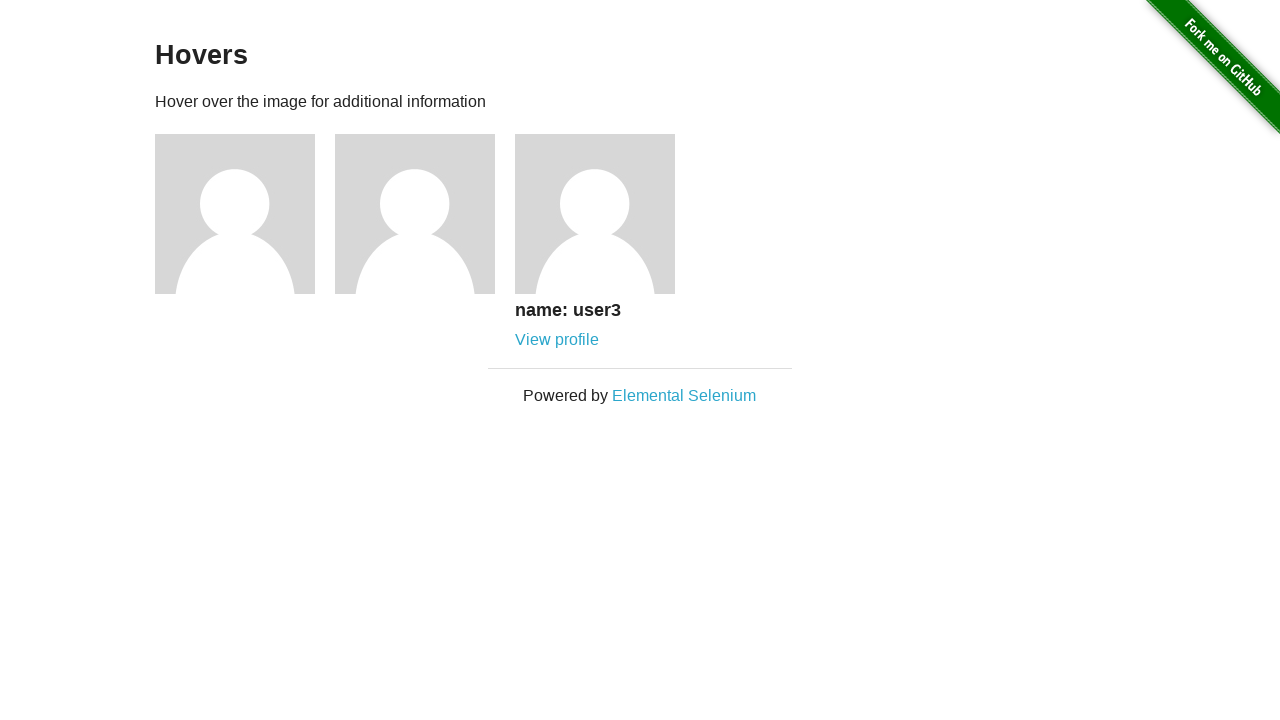

Clicked the 'View profile' link on the third image at (557, 340) on (//div[@class='figure'])[3]//a[text()='View profile']
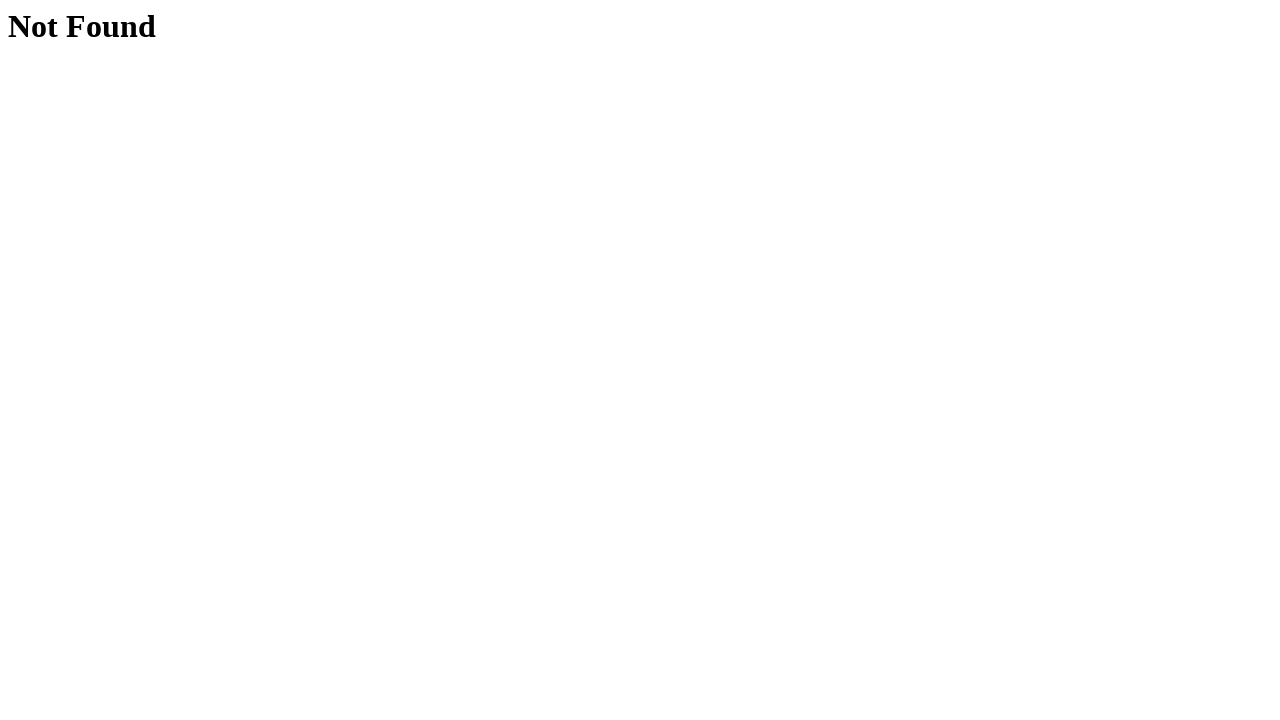

Navigated to user profile page (users/3)
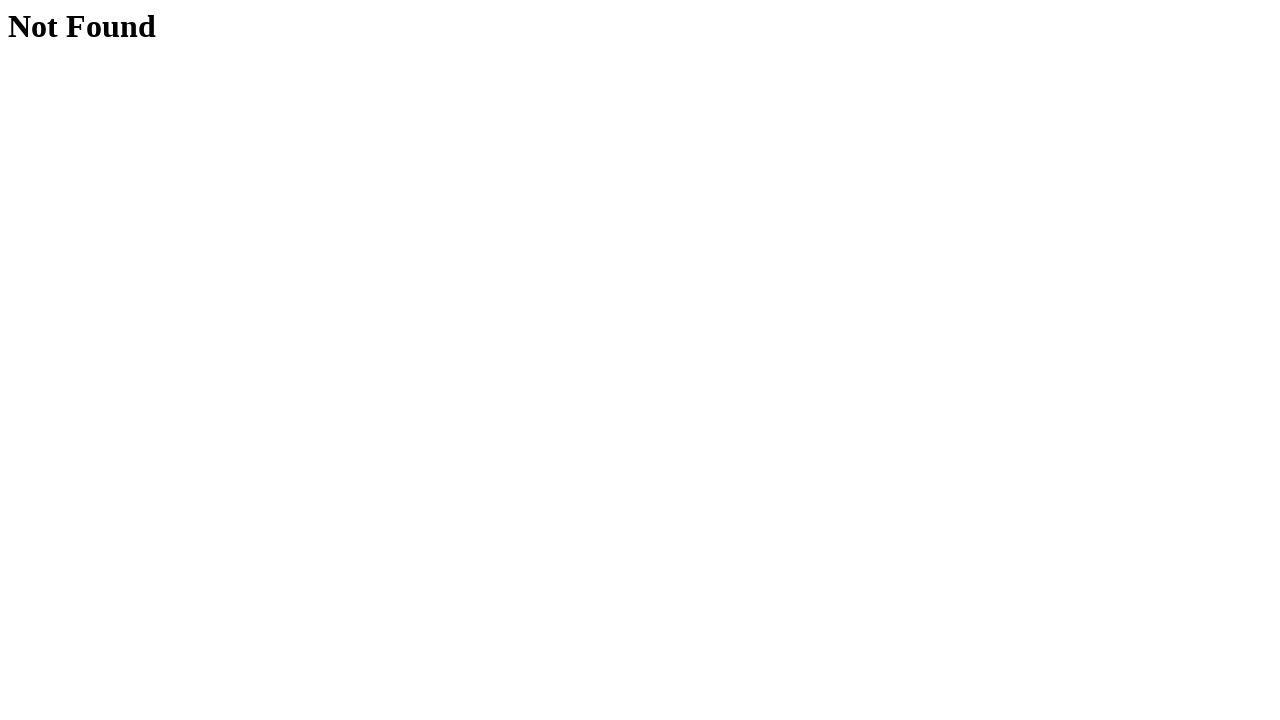

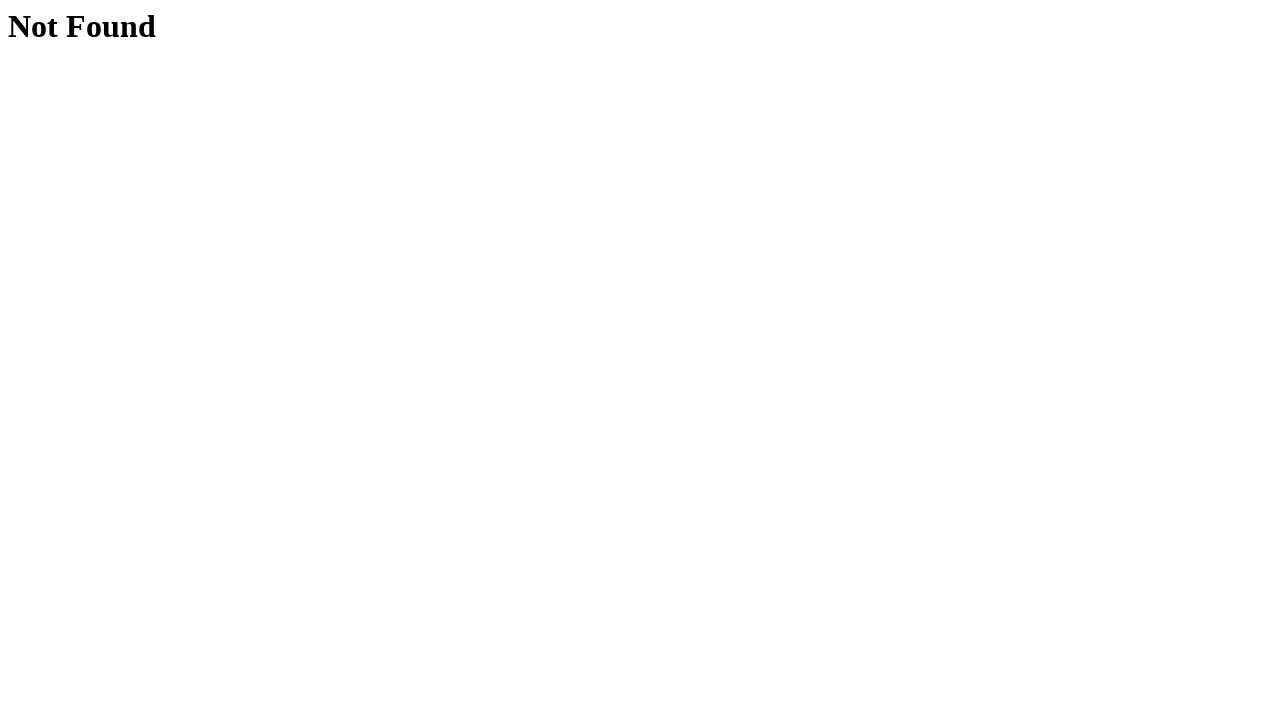